Tests table sorting functionality by clicking the Email column header and verifying alphabetical sorting

Starting URL: http://the-internet.herokuapp.com/tables

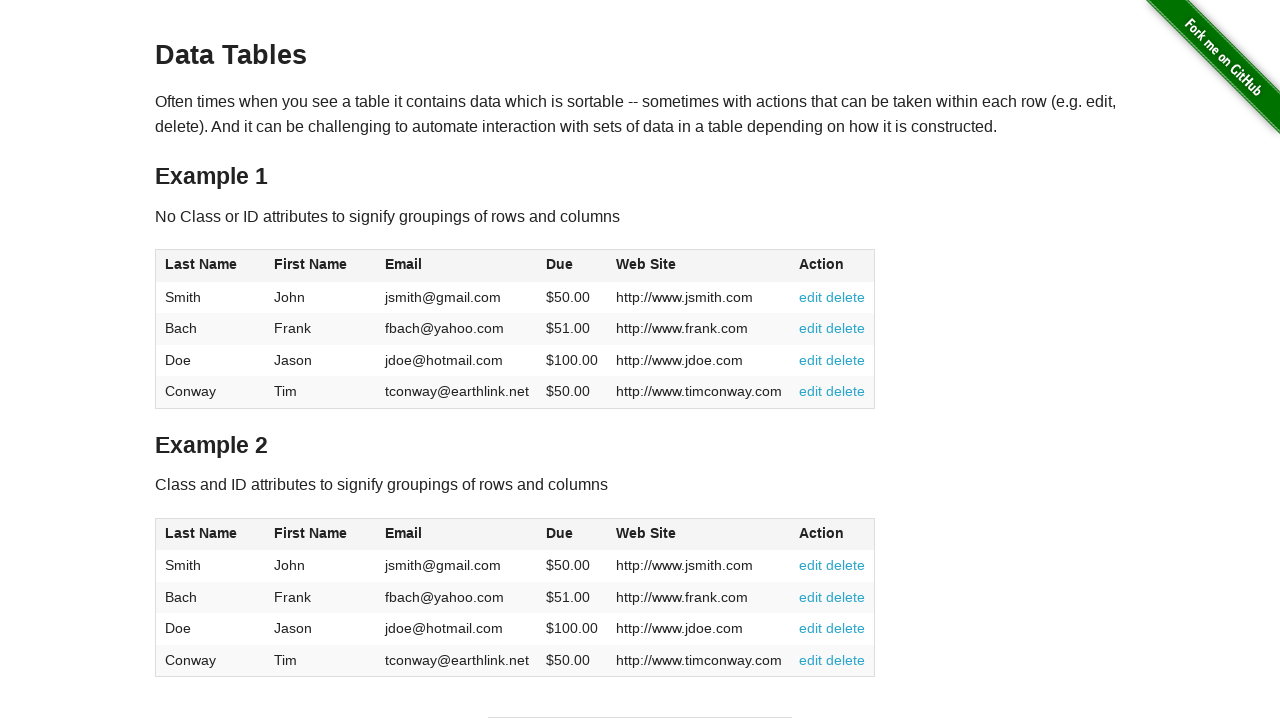

Clicked Email column header to sort table at (457, 266) on #table1 thead tr th:nth-of-type(3)
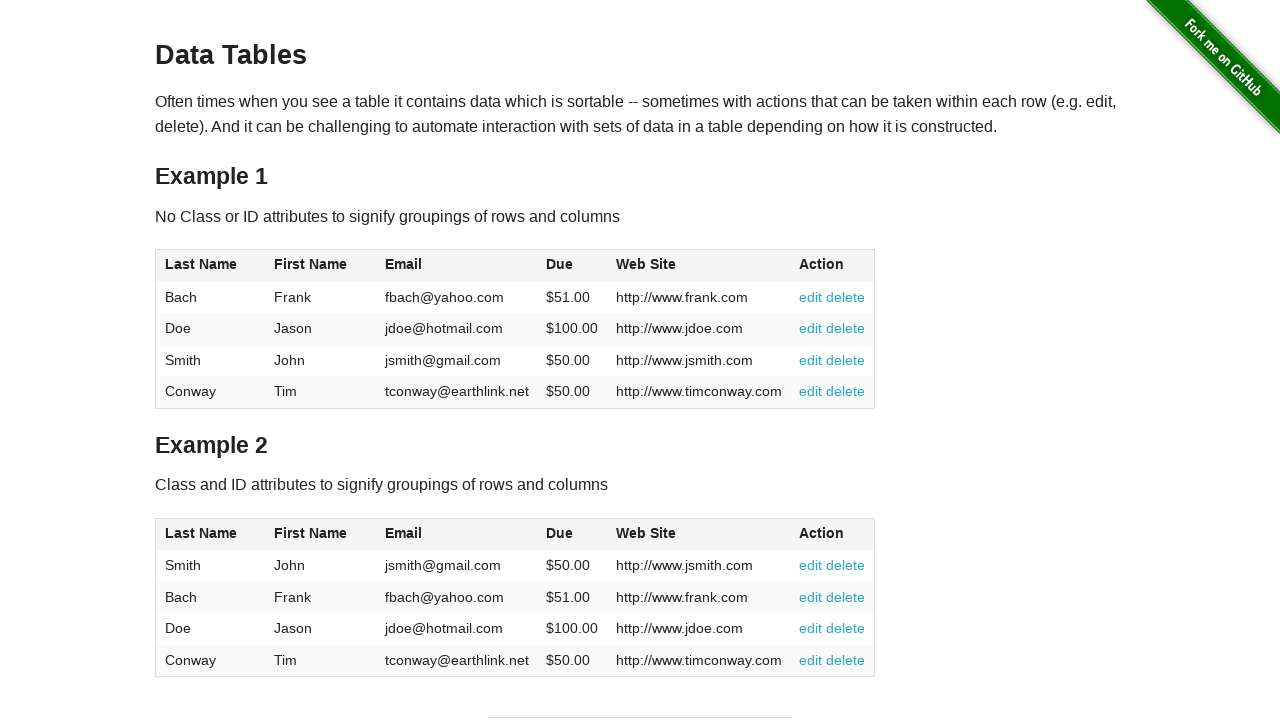

Email column data loaded and table sorted alphabetically
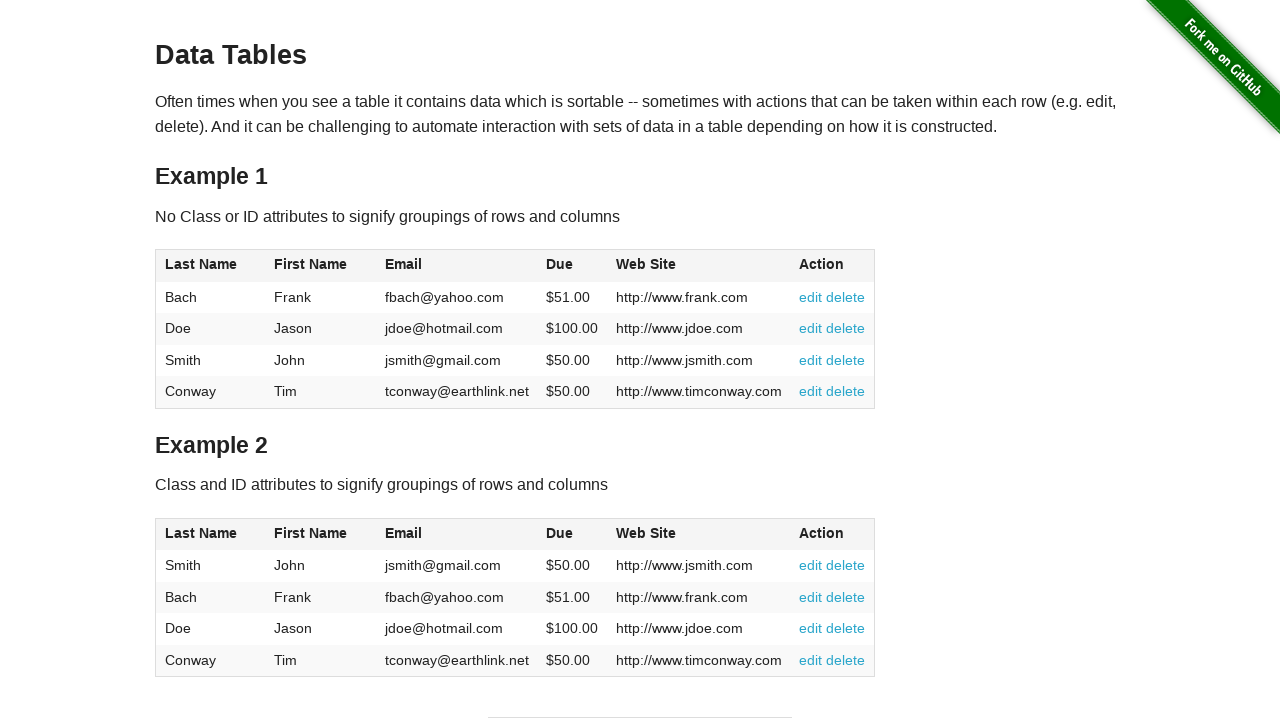

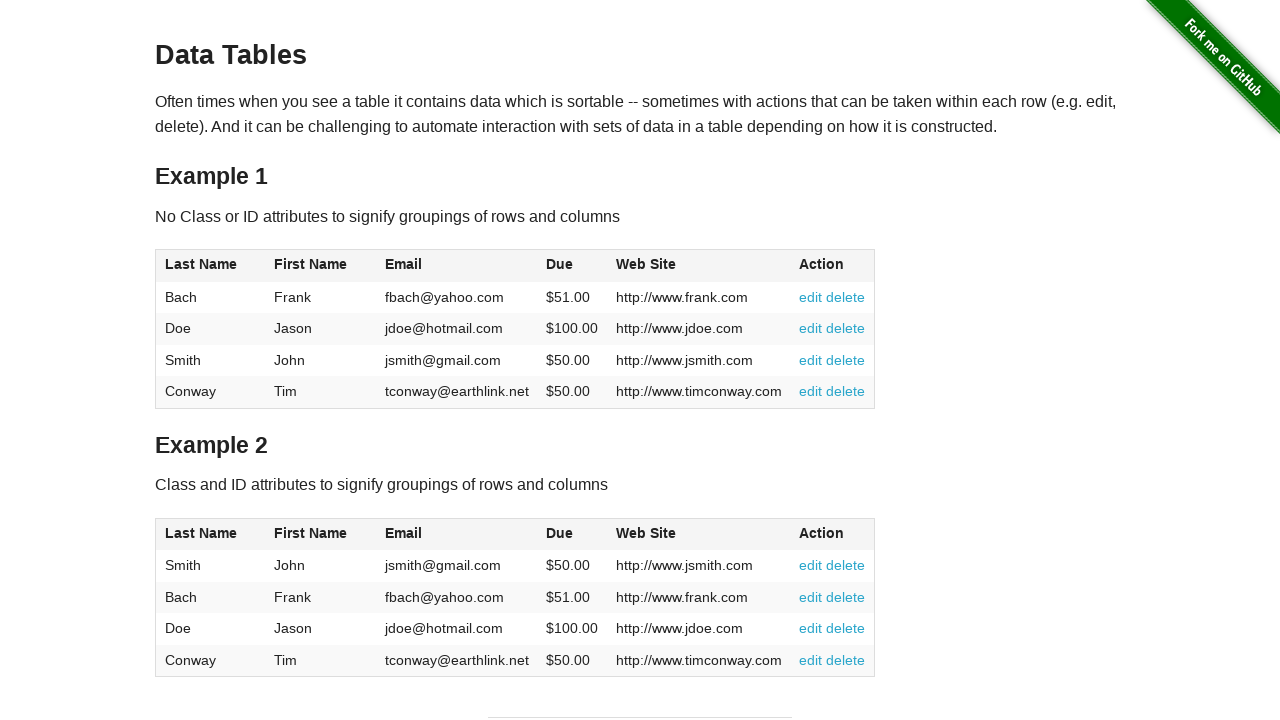